Tests jQuery UI interactive components: performs a drag and drop action on the droppable demo, then navigates to the selectable demo and multi-selects list items using Ctrl+click.

Starting URL: https://www.jqueryui.com/droppable/

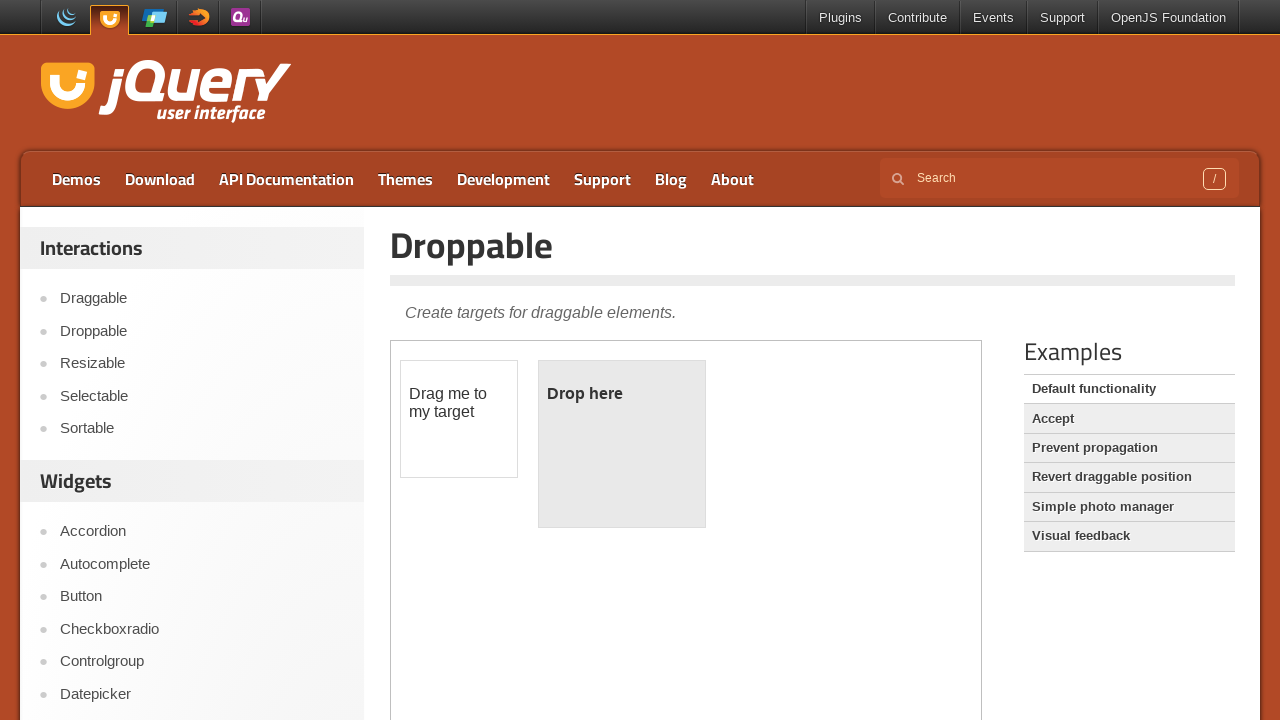

Located demo iframe for droppable
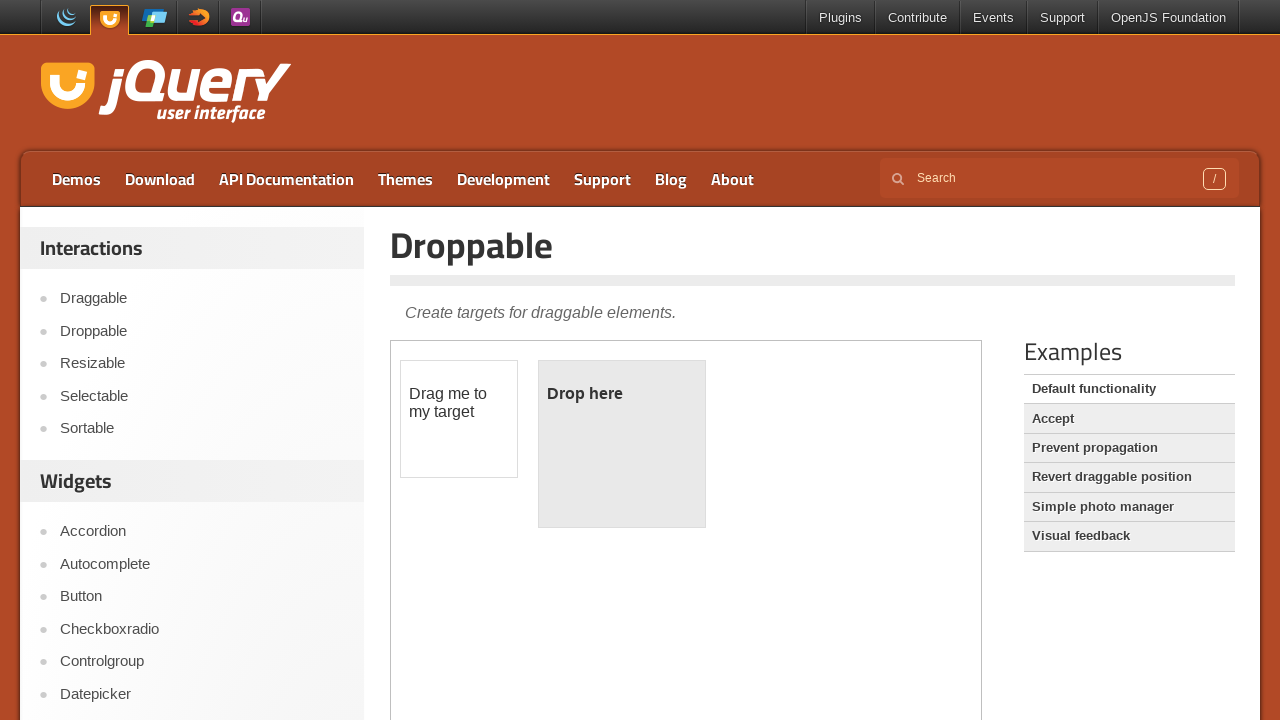

Located draggable element
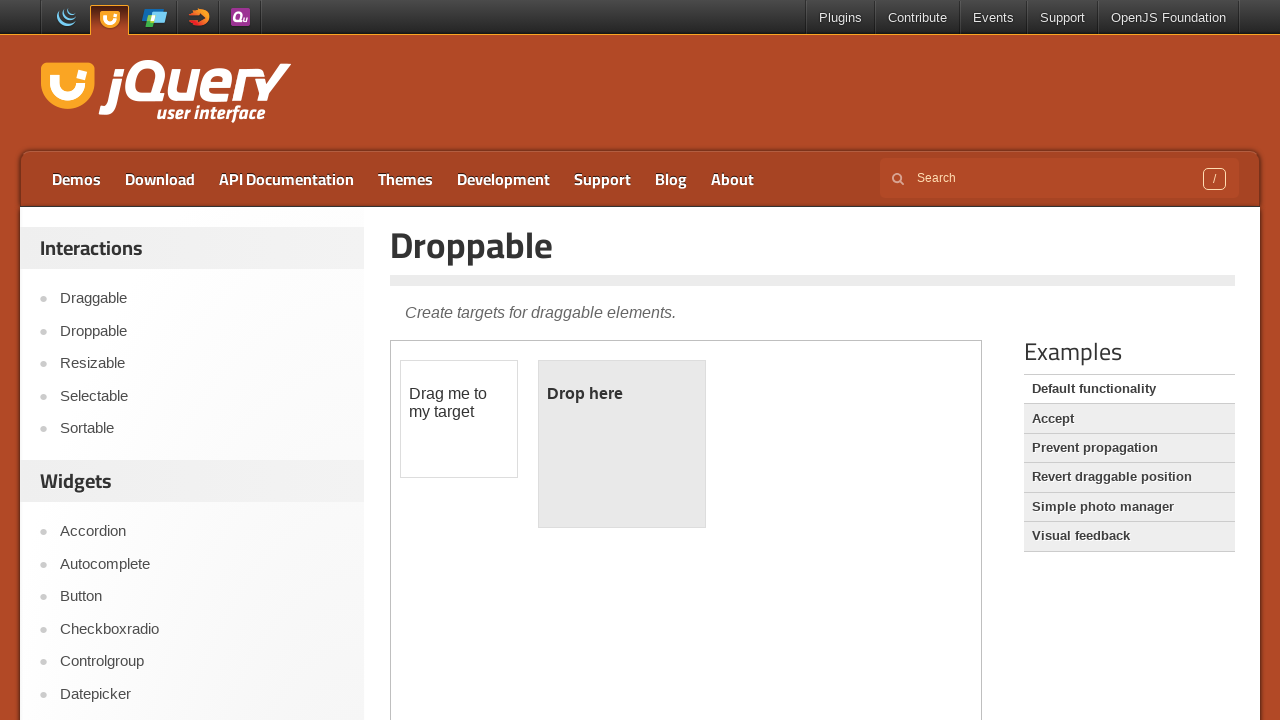

Located droppable element
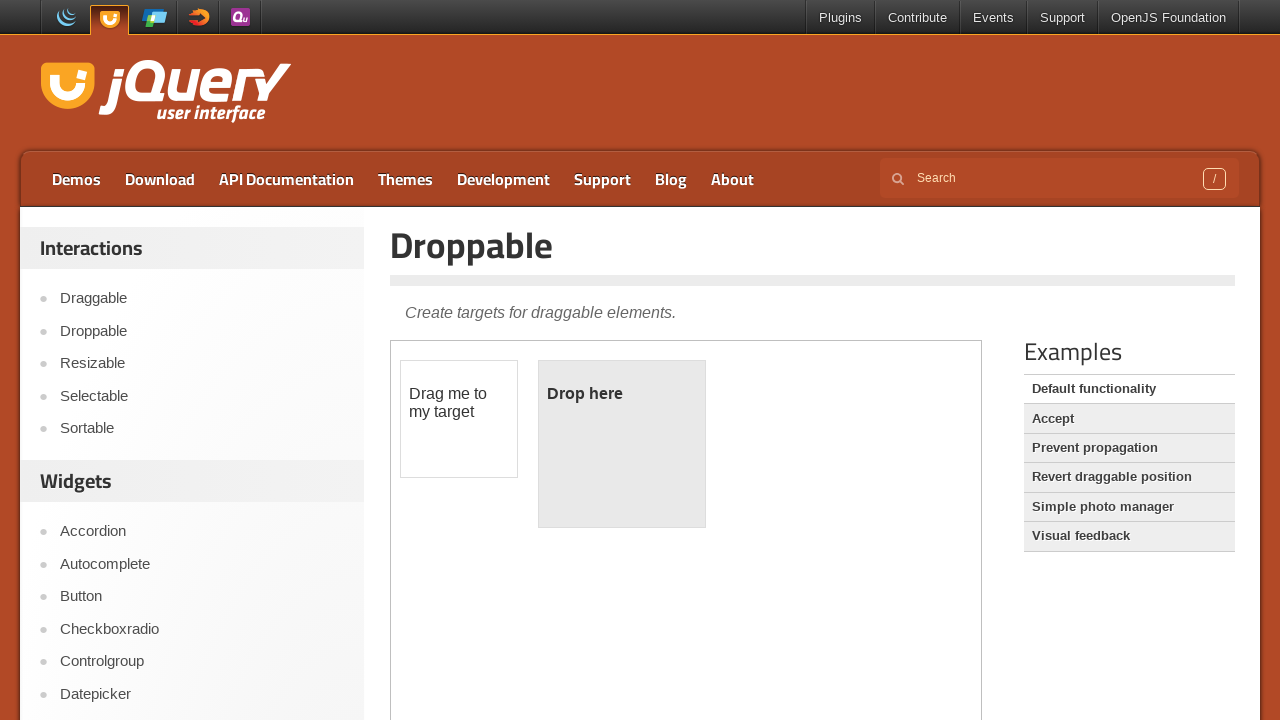

Dragged element from draggable to droppable at (622, 444)
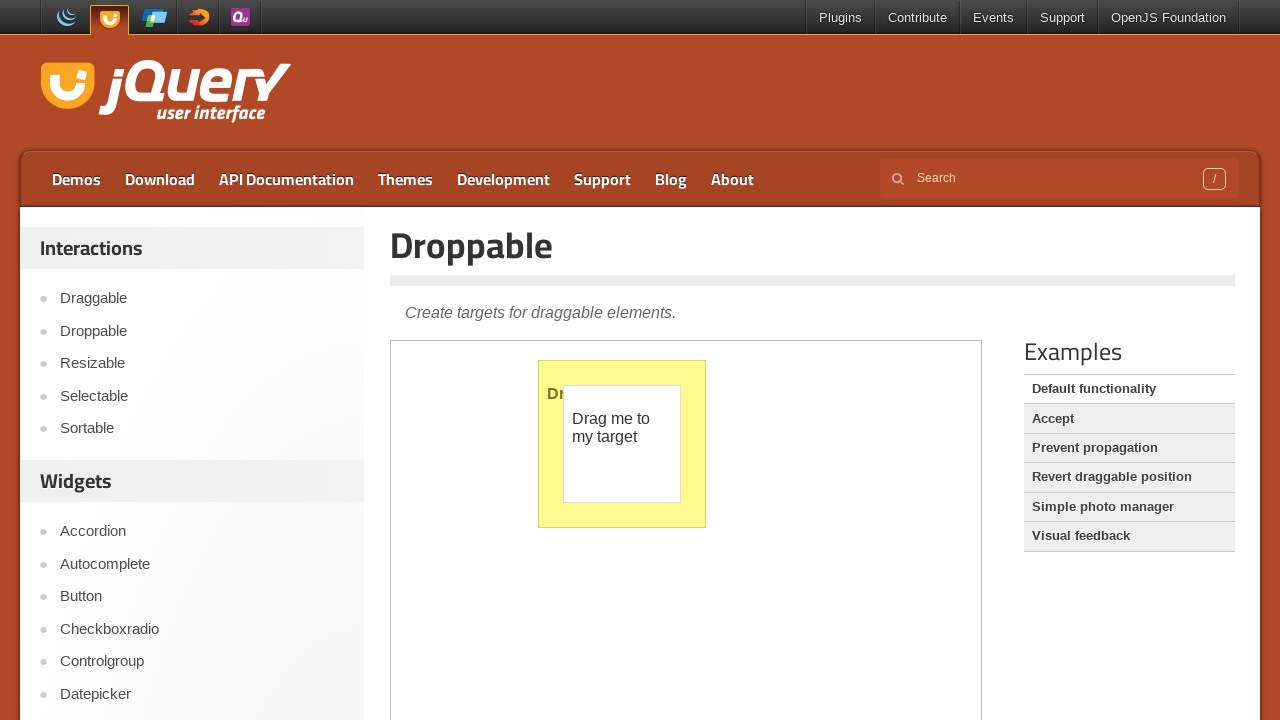

Clicked on Selectable link at (202, 396) on text=Selectable
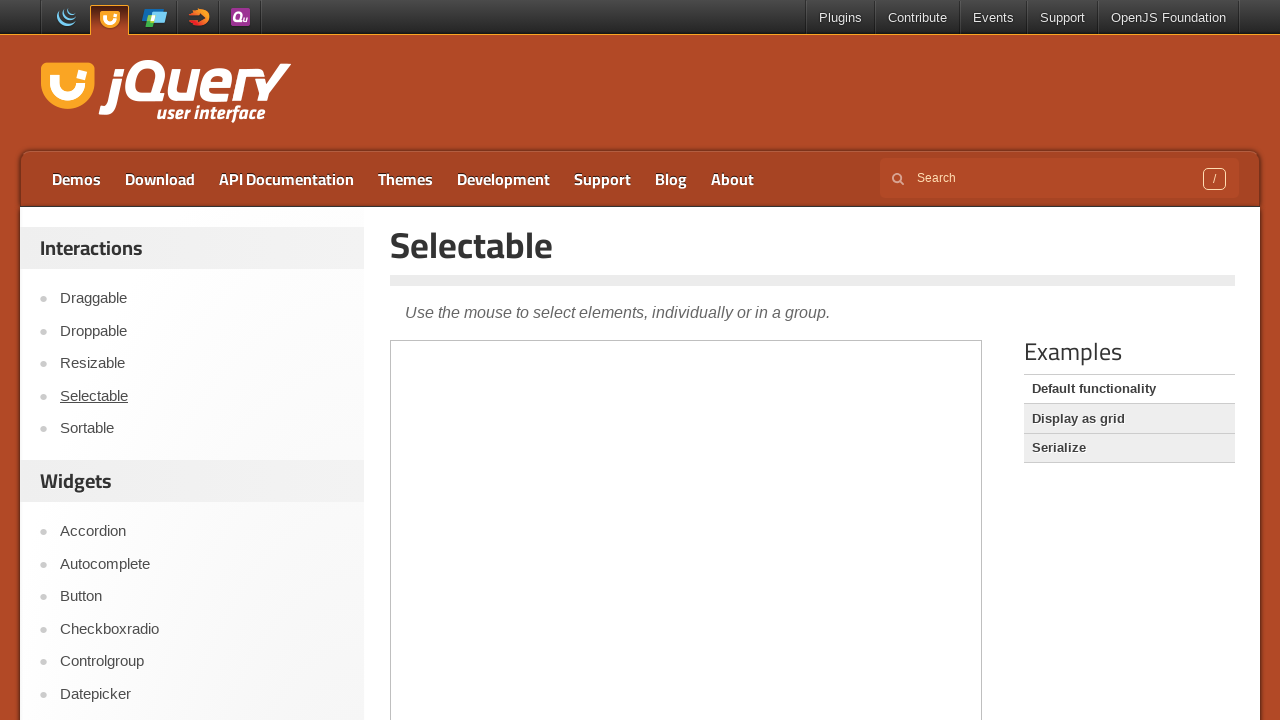

Scrolled page down to position 300
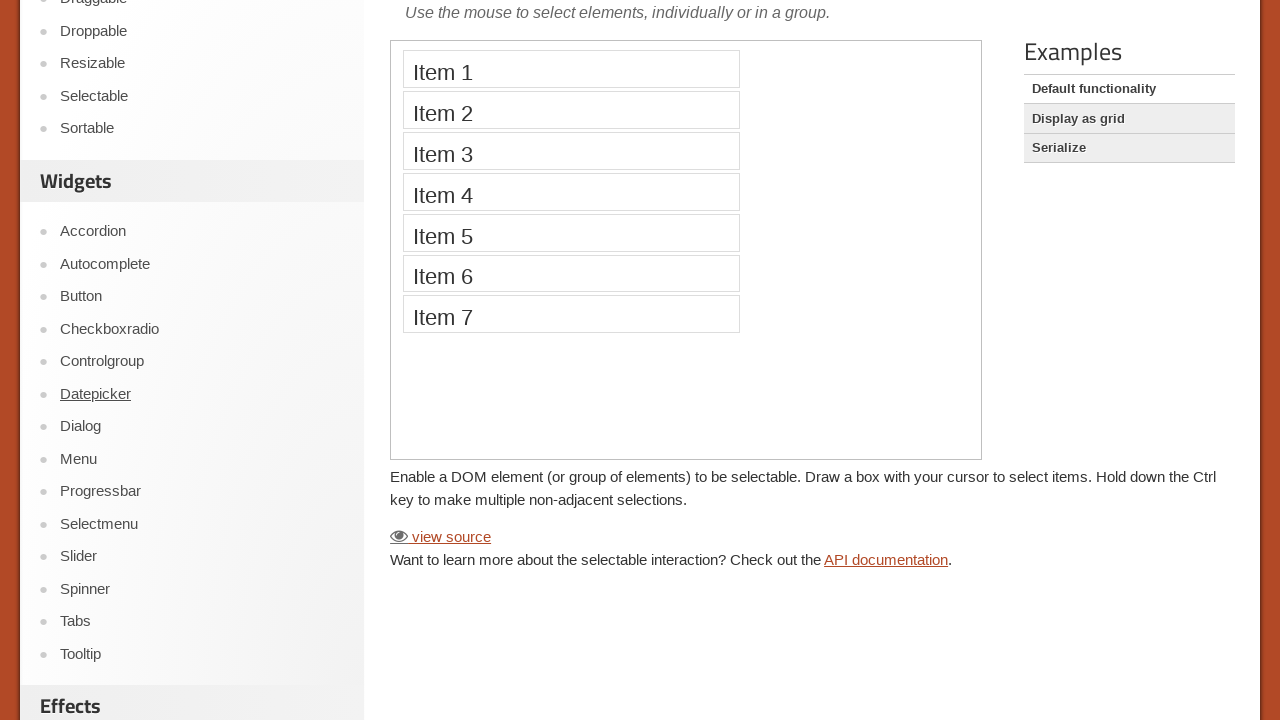

Waited for page content to load
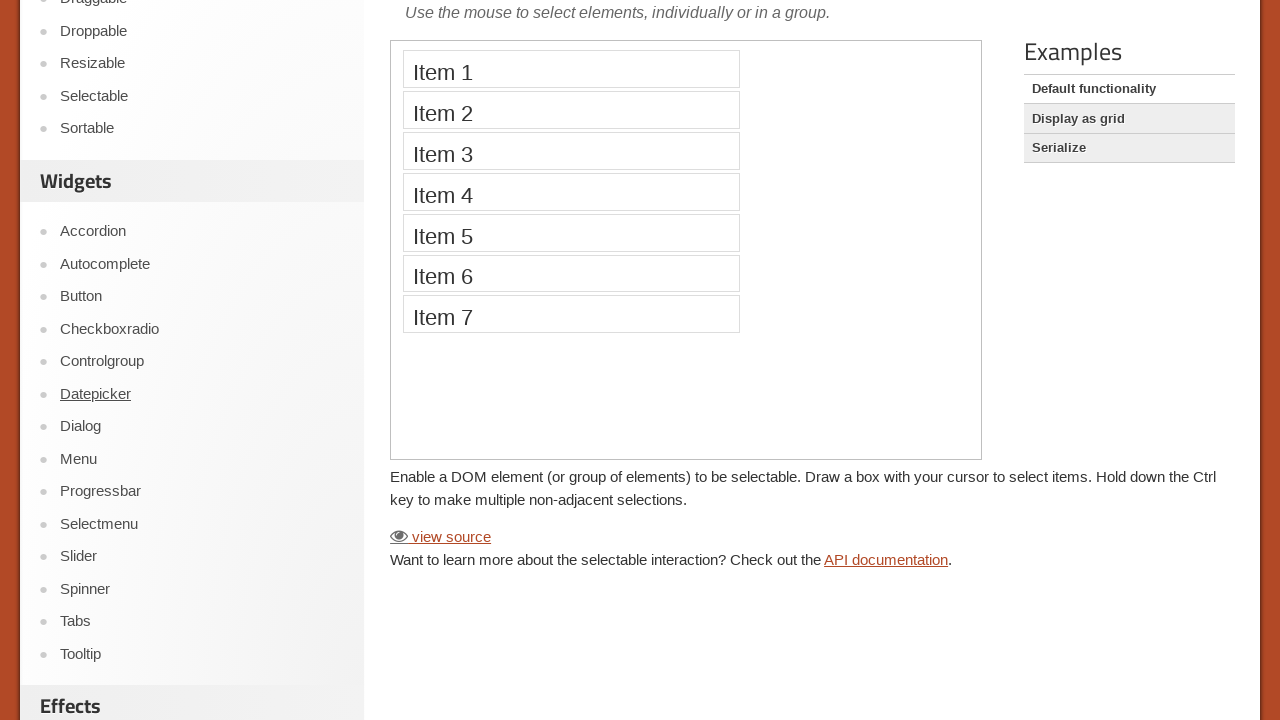

Located demo iframe for selectable
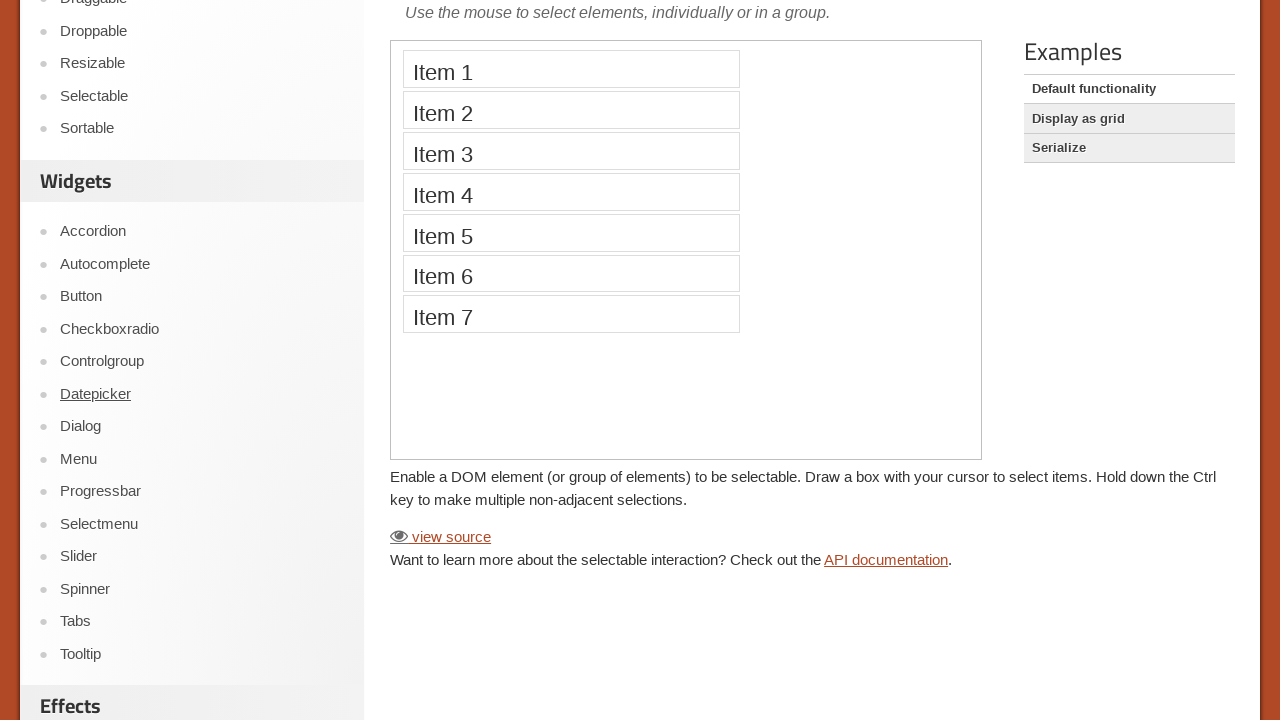

Waited for selectable list to be visible
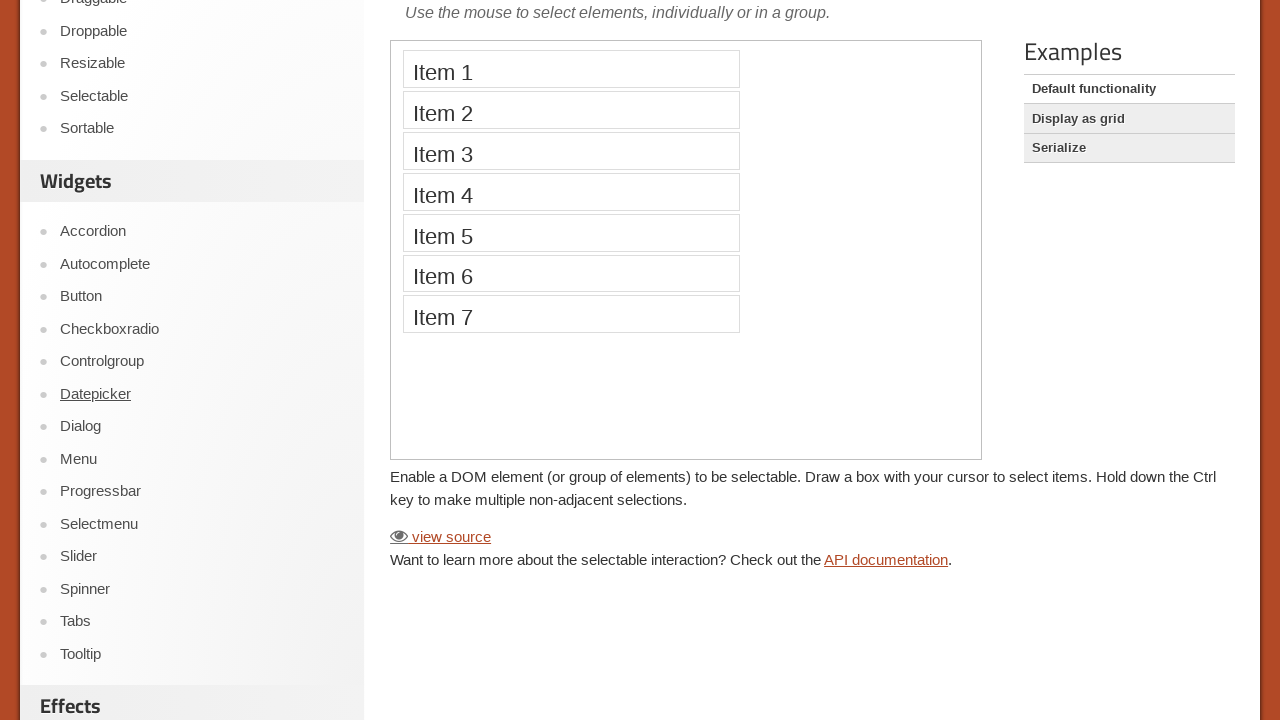

Located all list items in selectable list
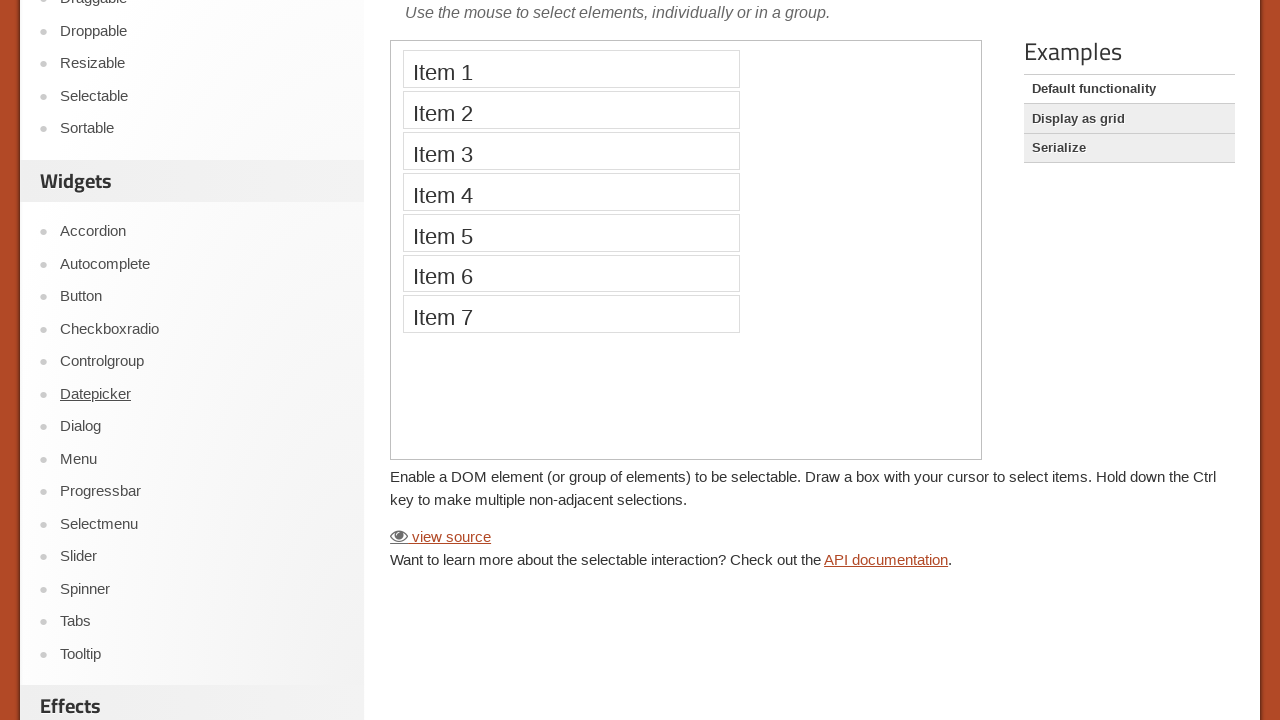

Ctrl+clicked on list item 2 (index 1) at (571, 110) on iframe.demo-frame >> internal:control=enter-frame >> #selectable li >> nth=1
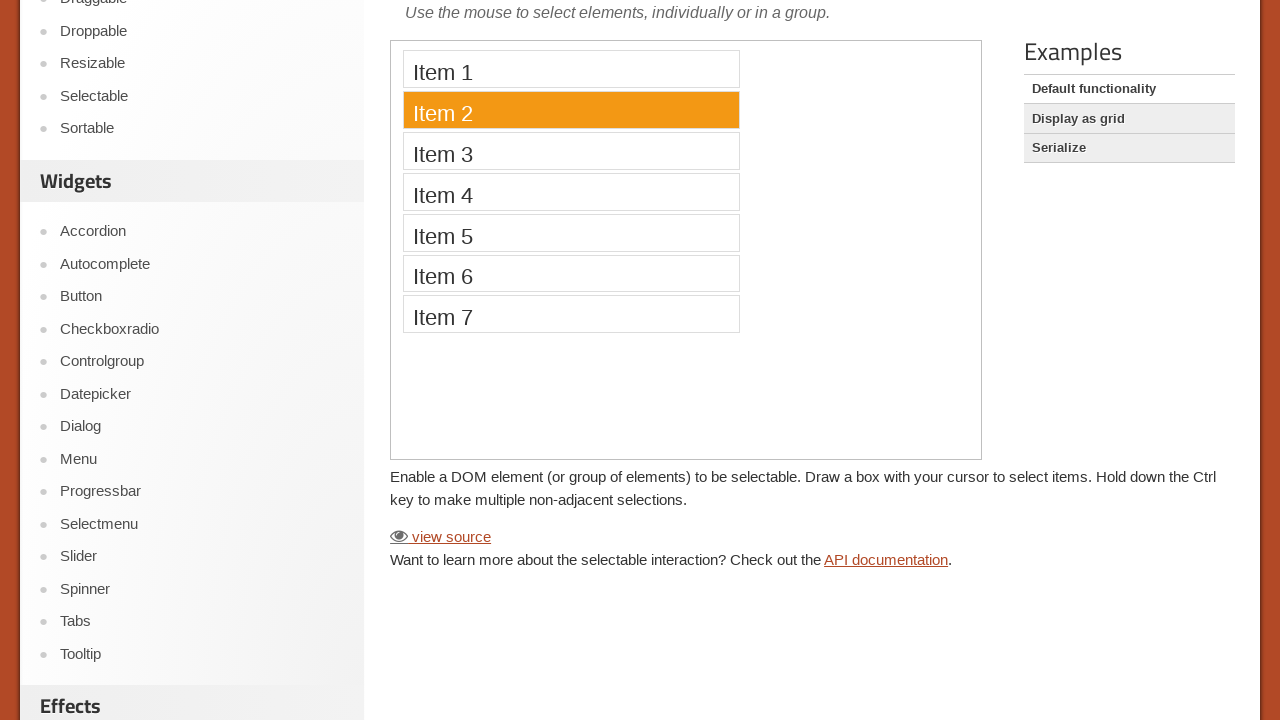

Ctrl+clicked on list item 4 (index 3) at (571, 192) on iframe.demo-frame >> internal:control=enter-frame >> #selectable li >> nth=3
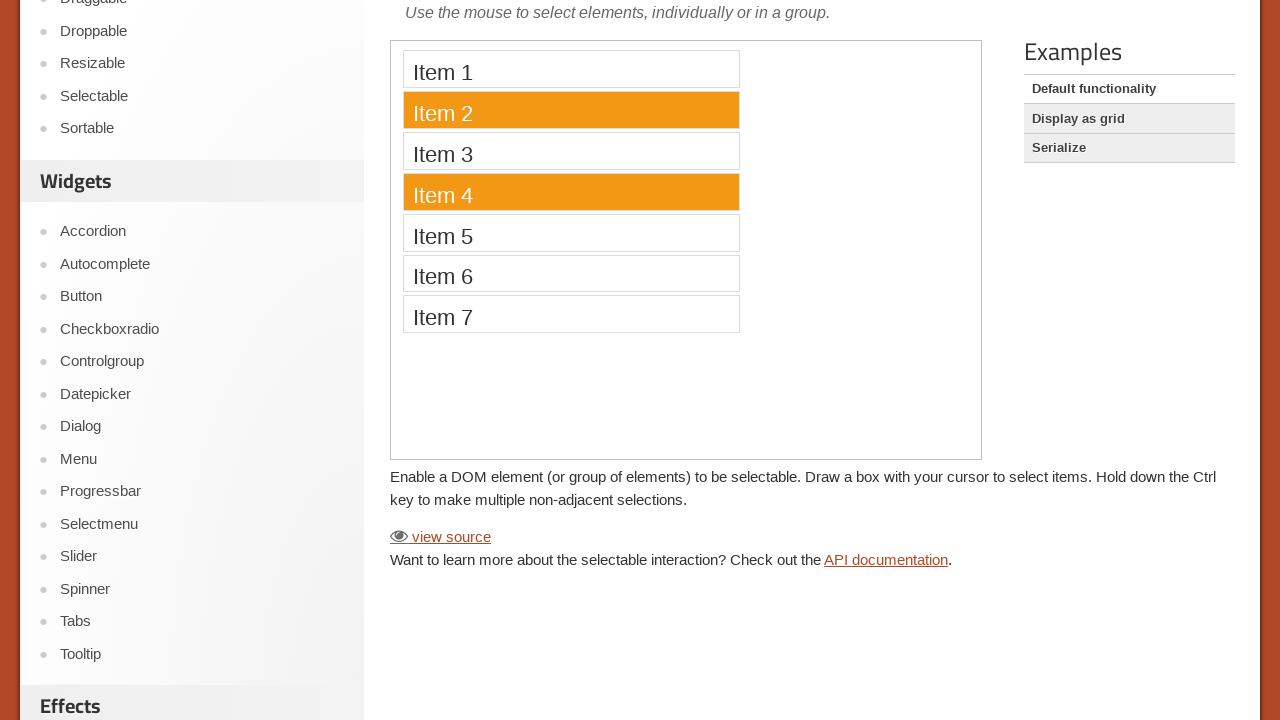

Ctrl+clicked on list item 6 (index 5) at (571, 273) on iframe.demo-frame >> internal:control=enter-frame >> #selectable li >> nth=5
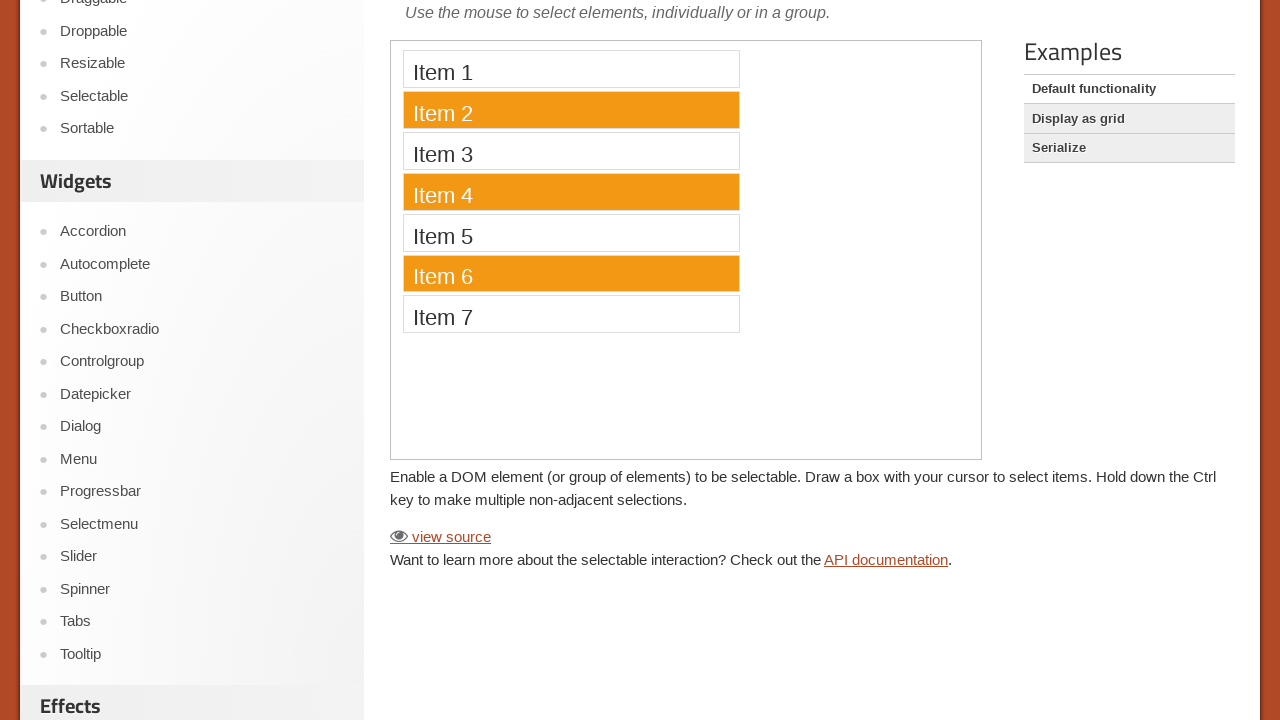

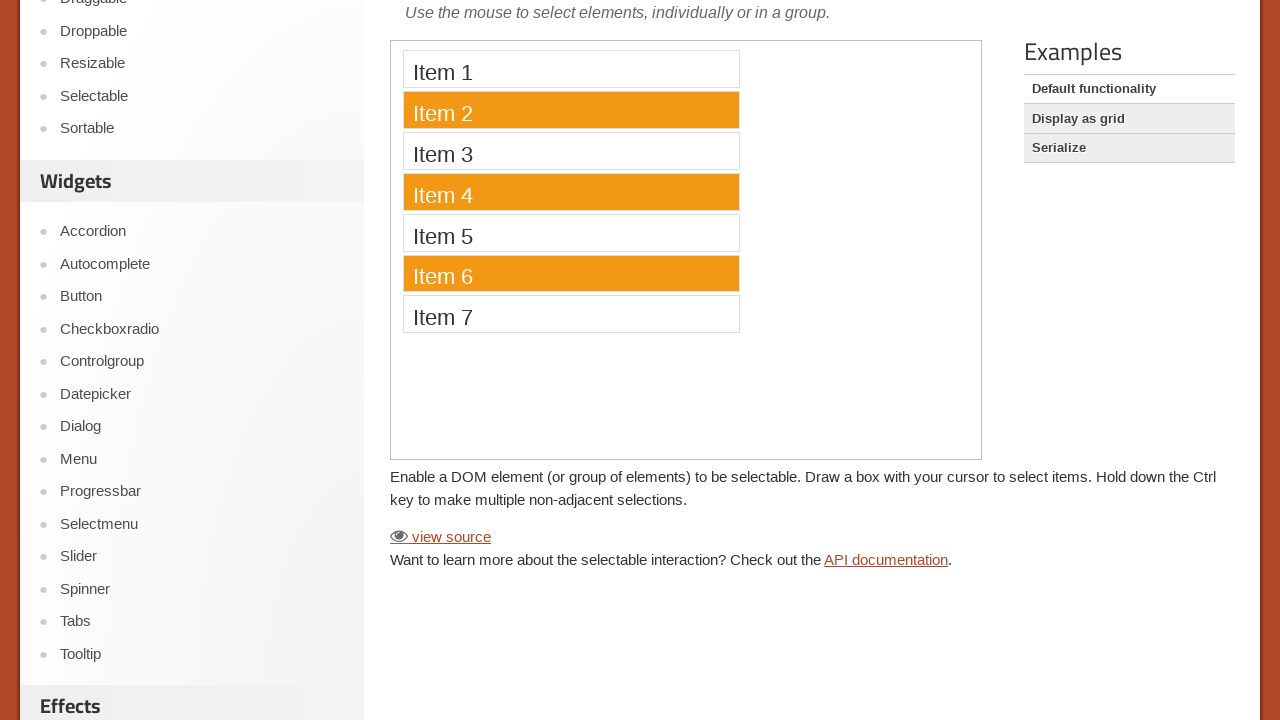